Tests adding a book to the shopping cart and verifying the cart displays correct item count and pricing information

Starting URL: http://practice.automationtesting.in/

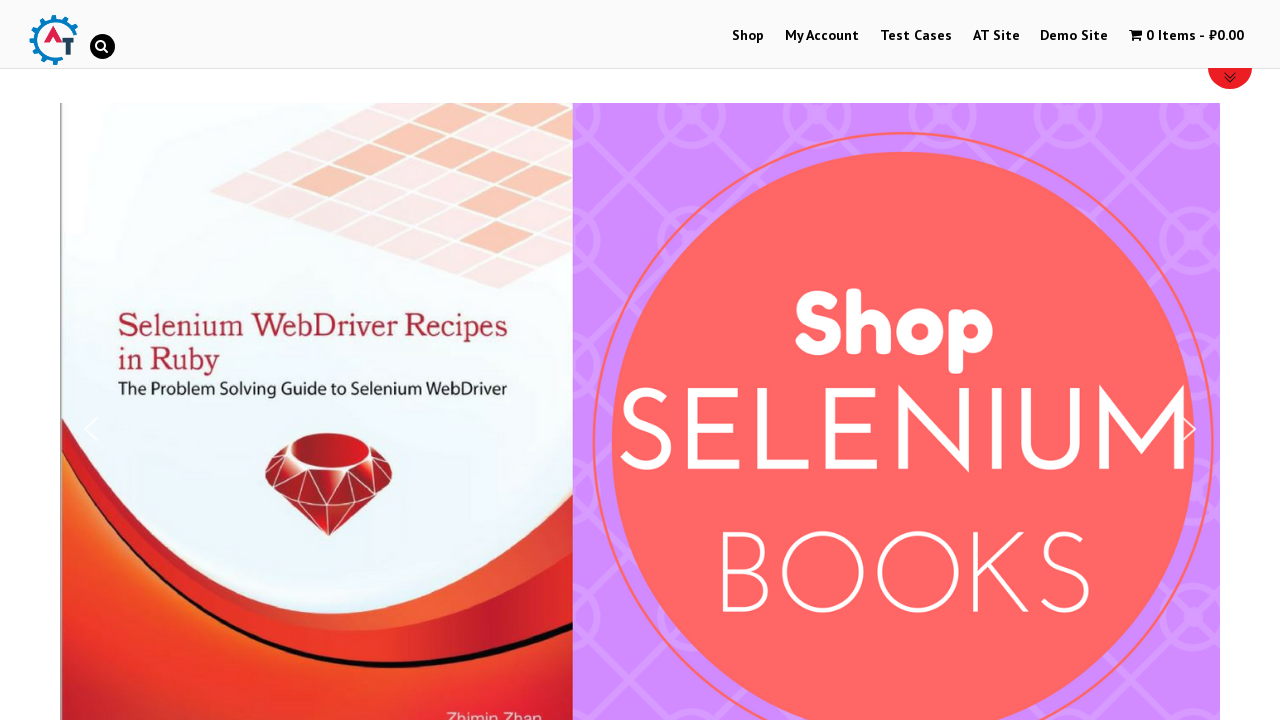

Clicked on Shop tab to view available books at (748, 36) on a:text('Shop')
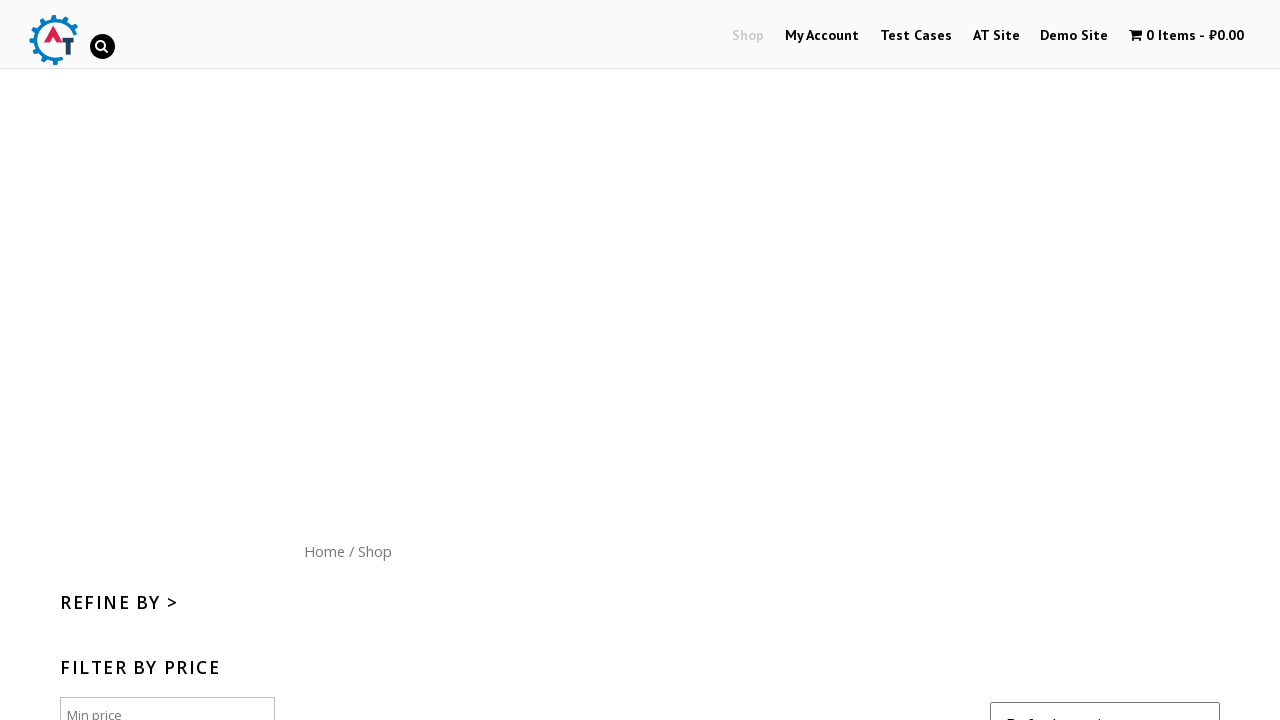

Clicked on Mastering JavaScript book title to view product details at (642, 360) on .post-165 > a h3
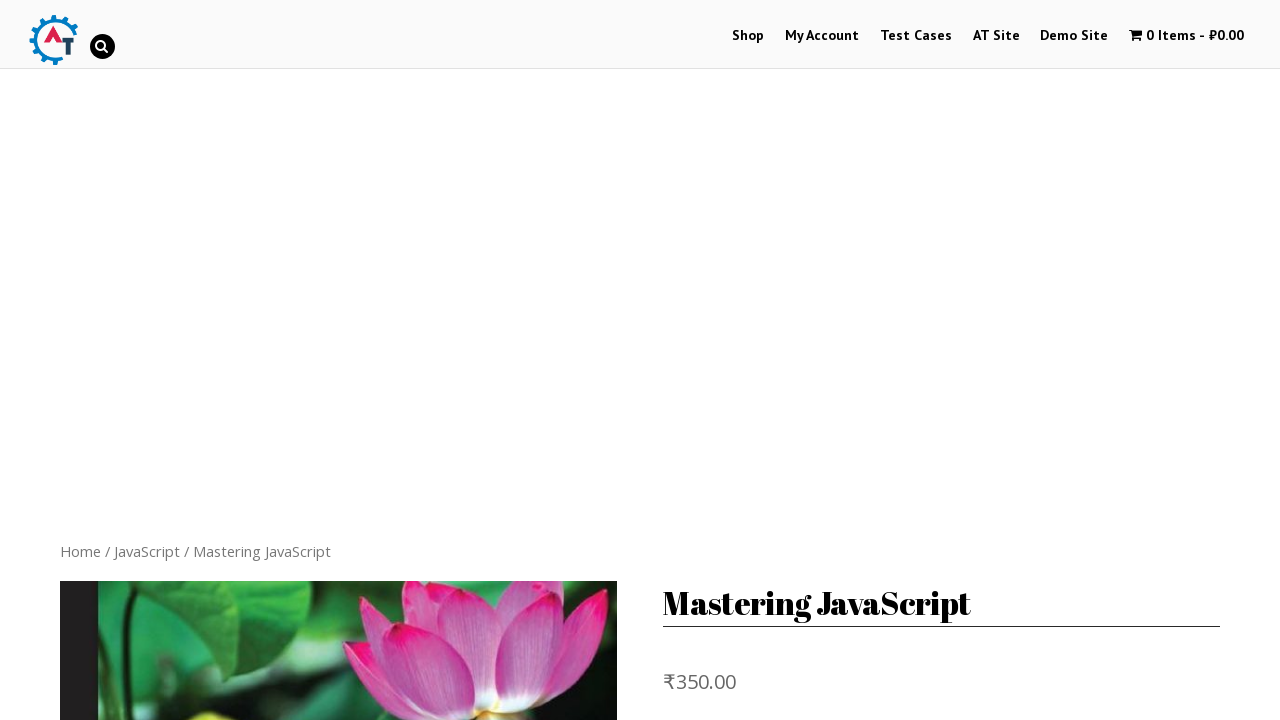

Clicked Add to Cart button to add book to shopping cart at (812, 361) on .single_add_to_cart_button
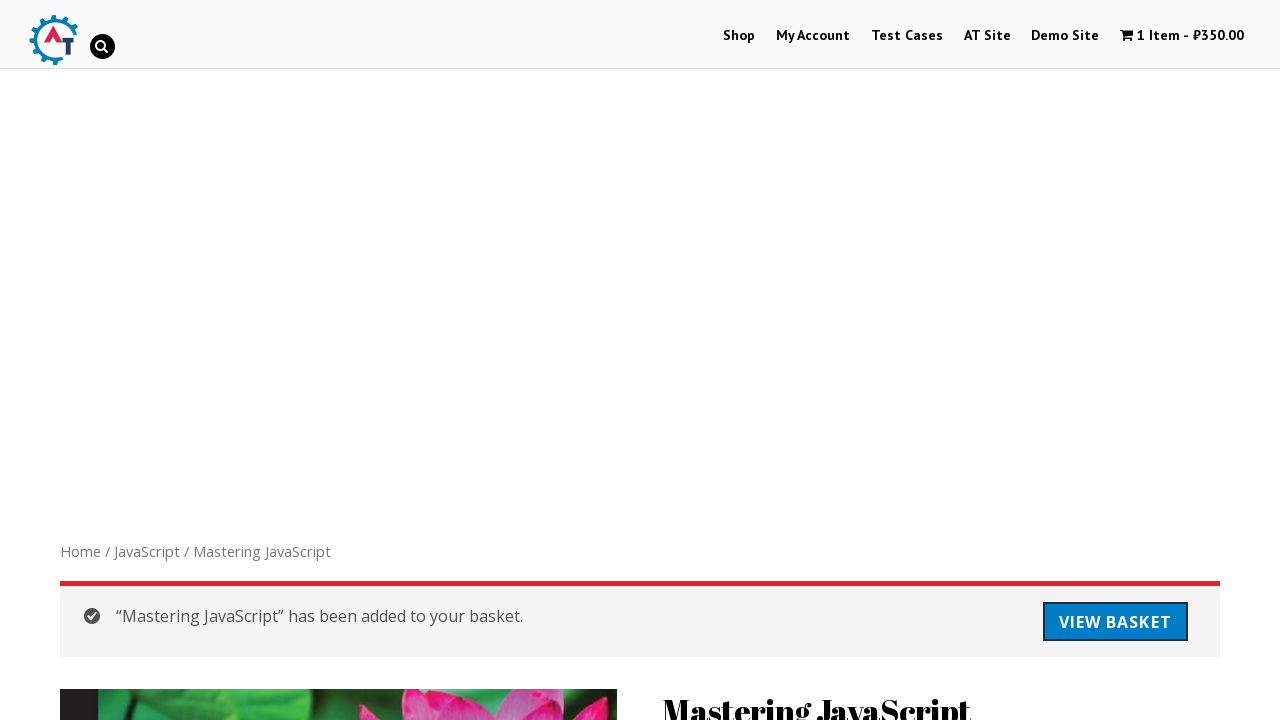

Cart updated and item count is now displayed
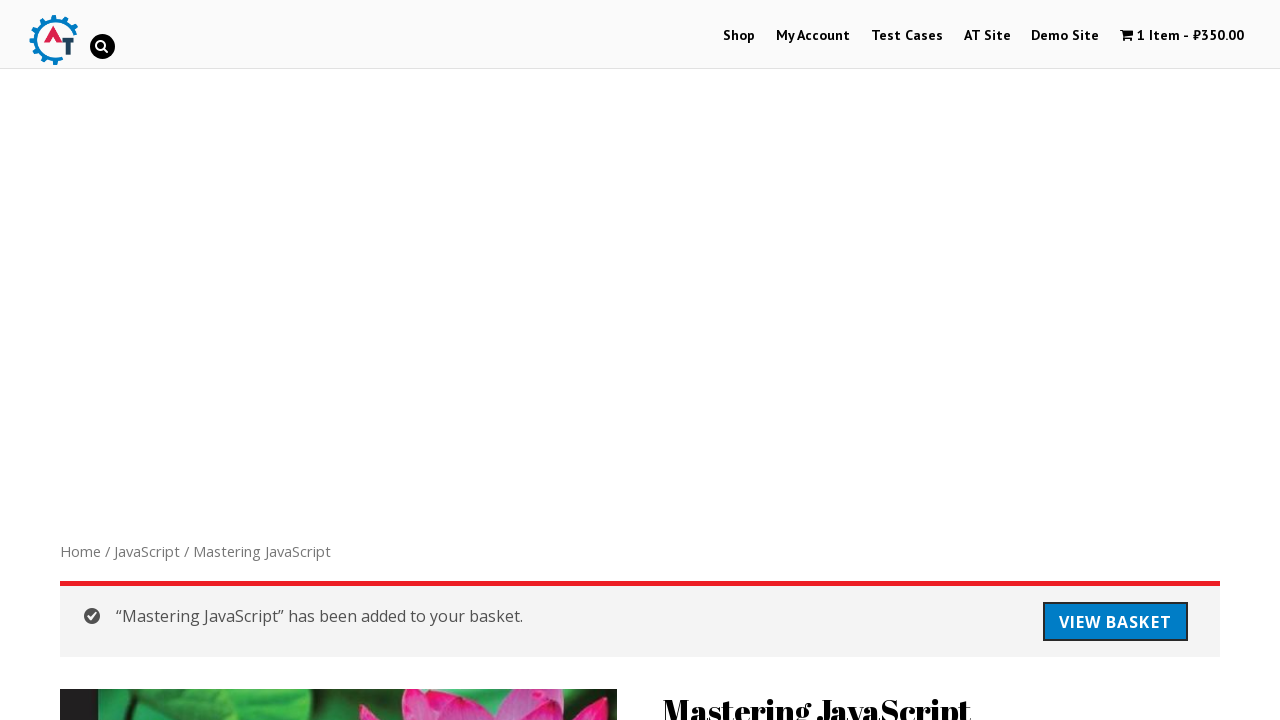

Clicked on cart basket to view full shopping cart at (1182, 36) on .wpmenucart-contents
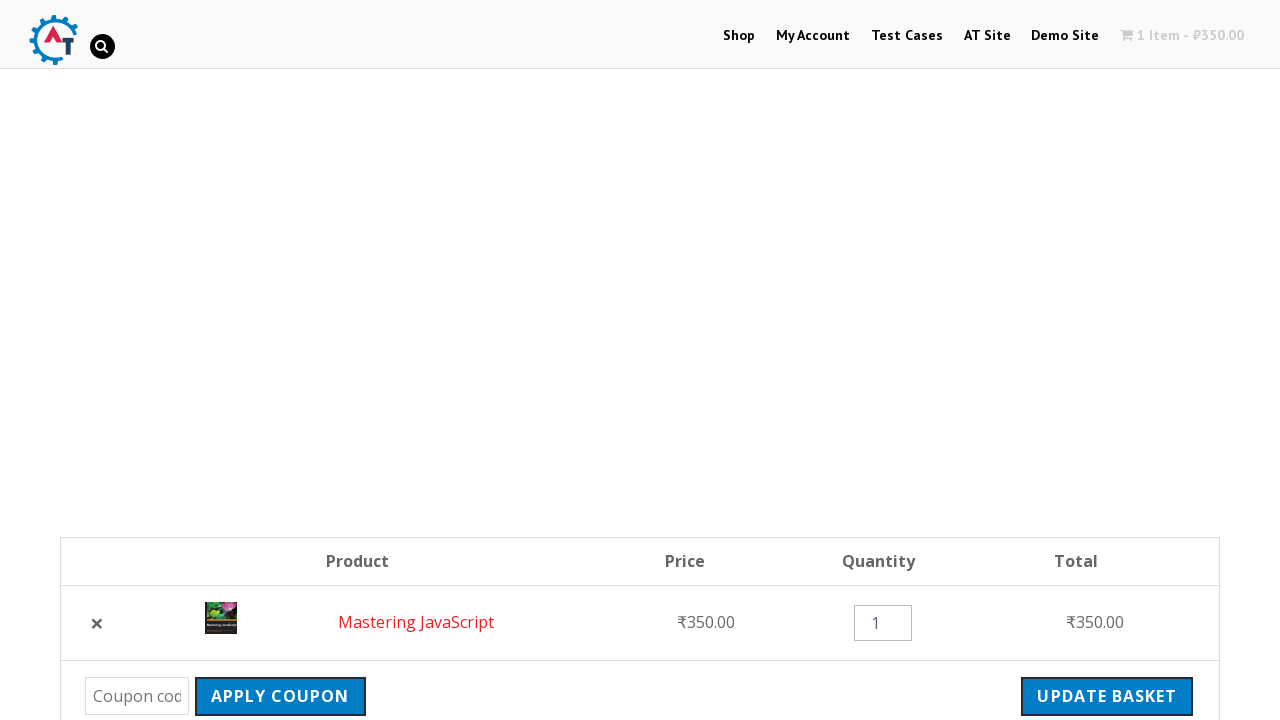

Cart page loaded and subtotal pricing information is now visible
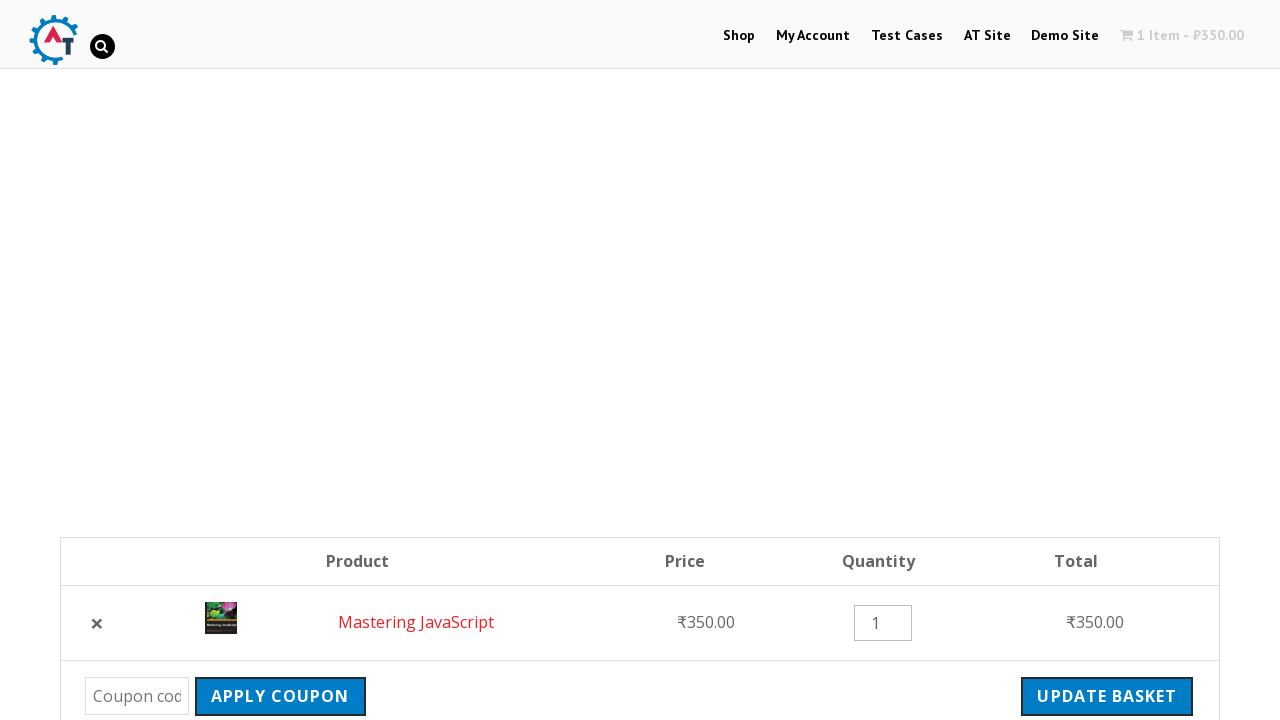

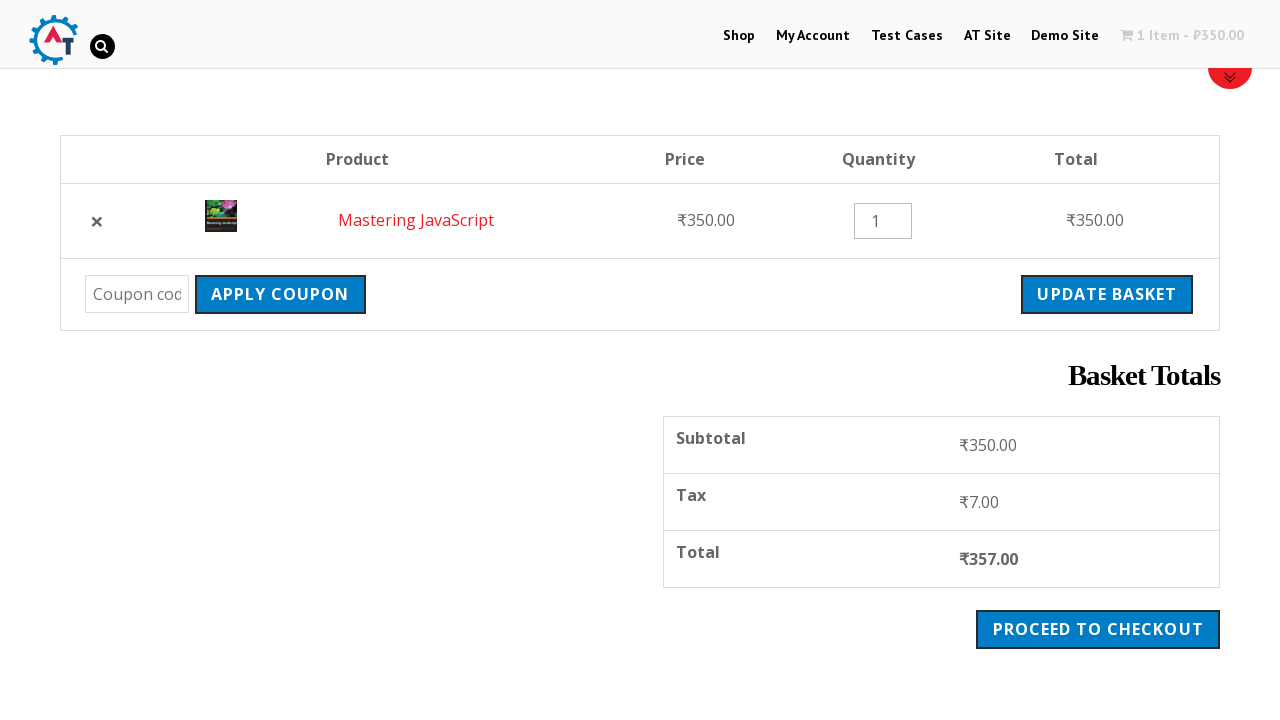